Tests that clicking the scooter logo returns the user to the main page after navigating to order page

Starting URL: https://qa-scooter.praktikum-services.ru/

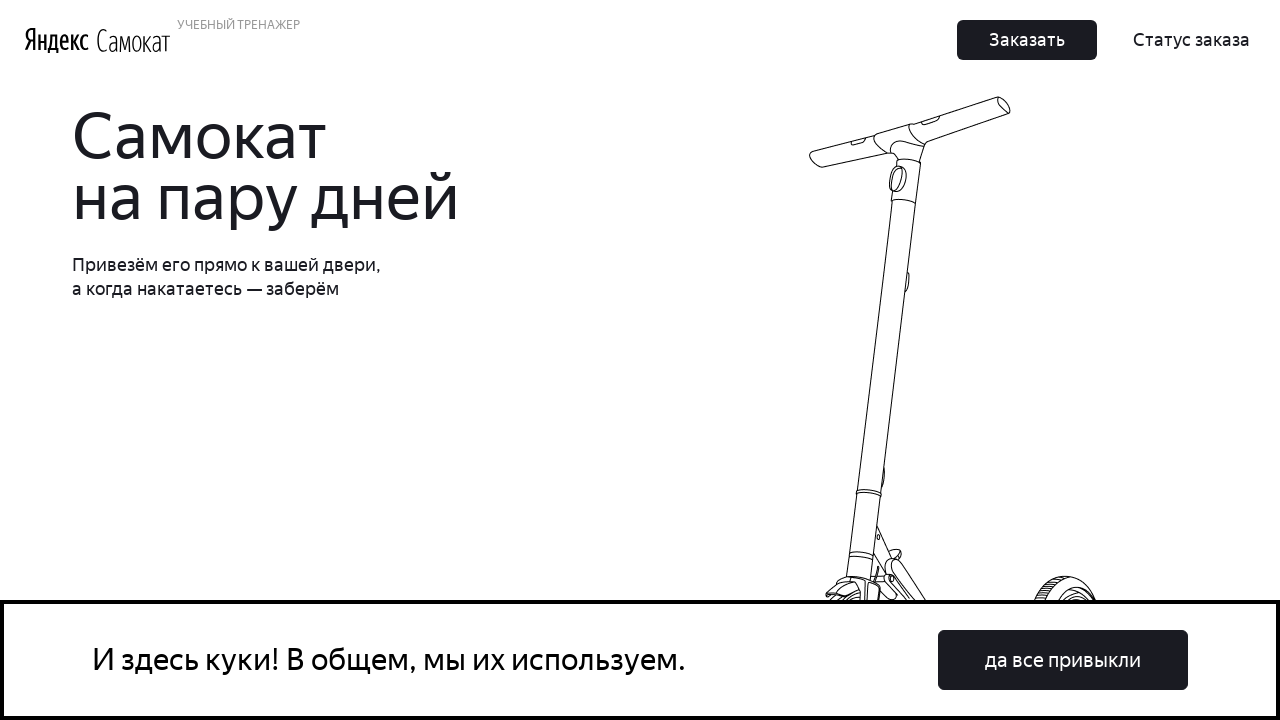

Clicked 'Заказать' (Order) button in header to navigate to order page at (1027, 40) on button.Button_Button__ra12g:has-text('Заказать'), header button:has-text('Заказа
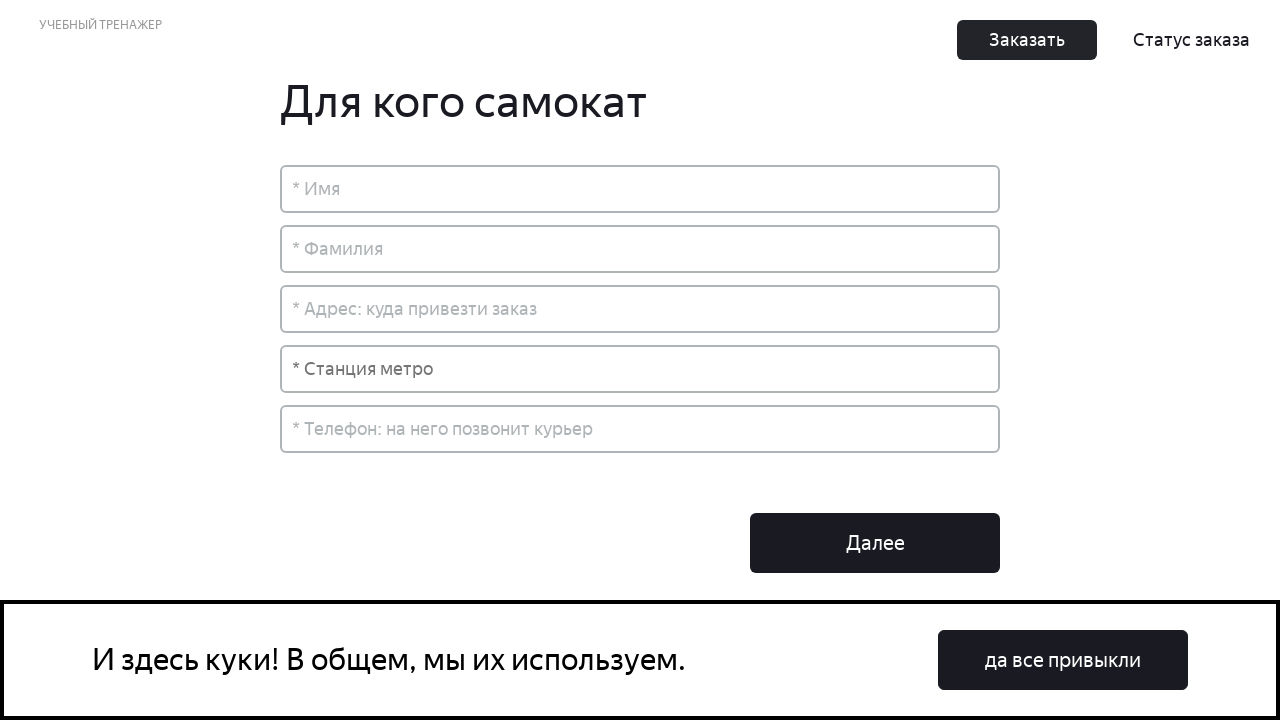

Order page loaded successfully
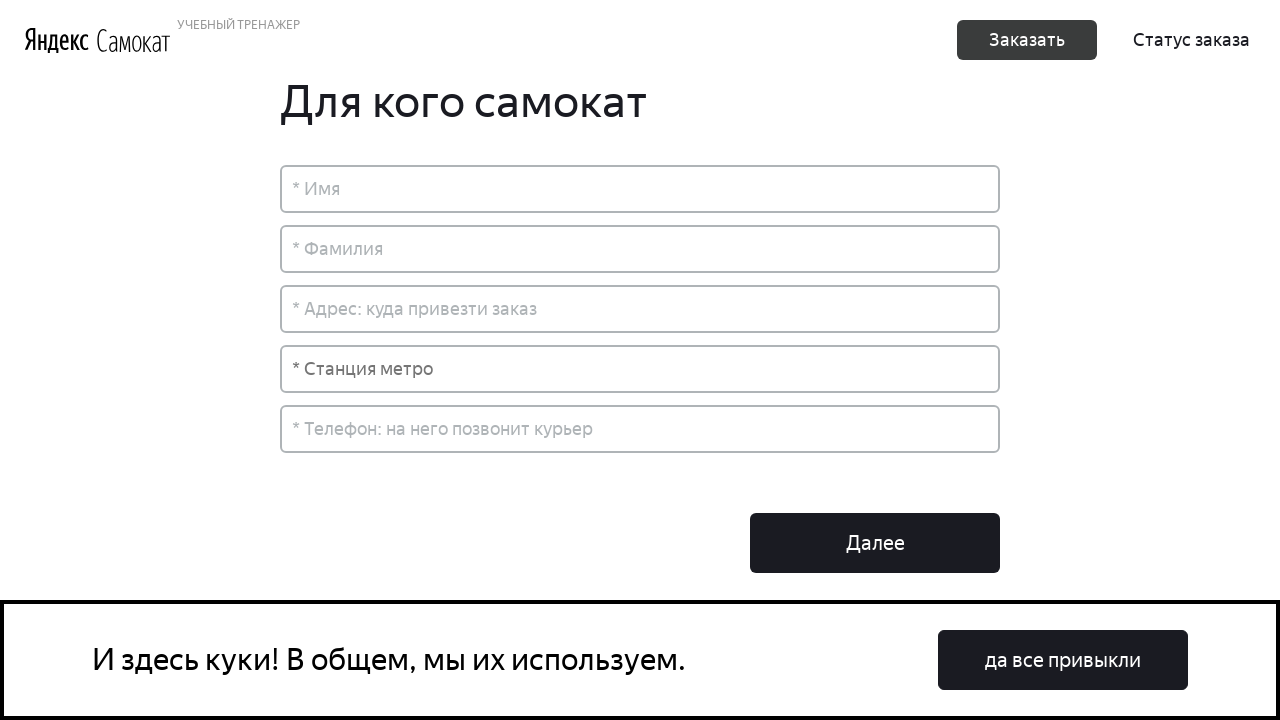

Clicked scooter logo to return to main page at (134, 40) on a.Header_LogoScooter__3lsAR, img[alt*='Scooter'], a[href='/'] img
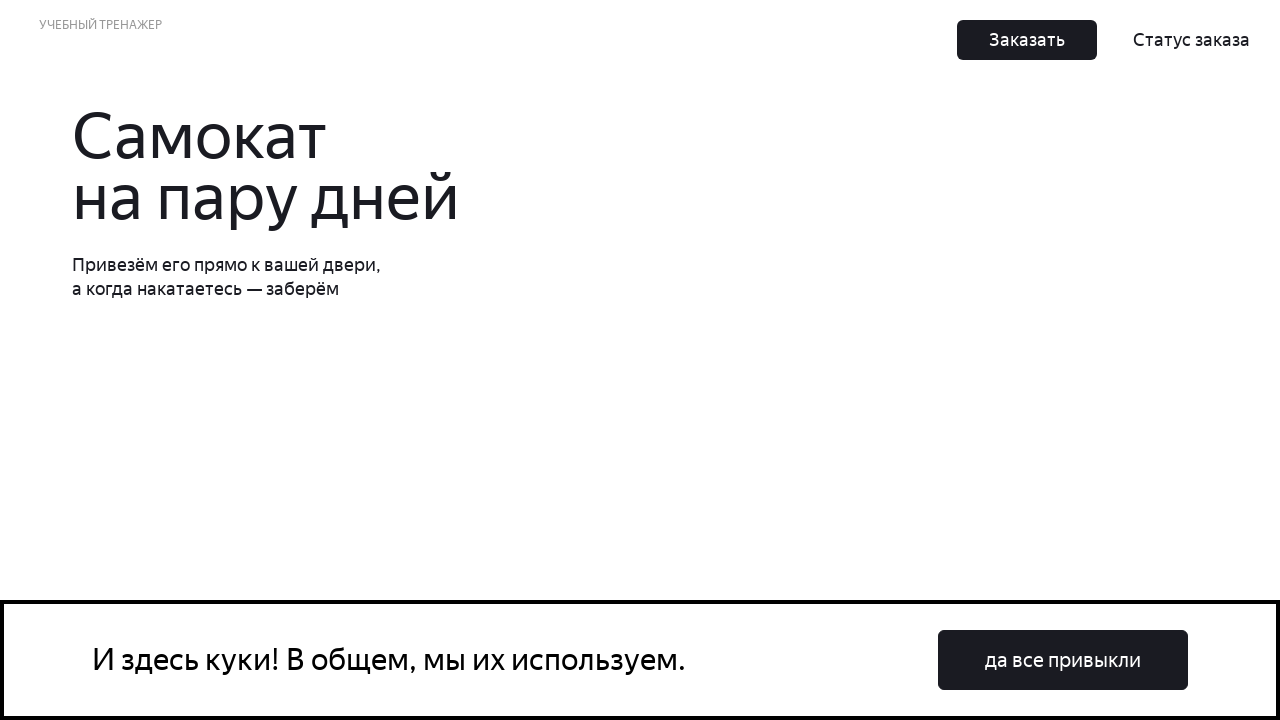

Navigation back to main page completed
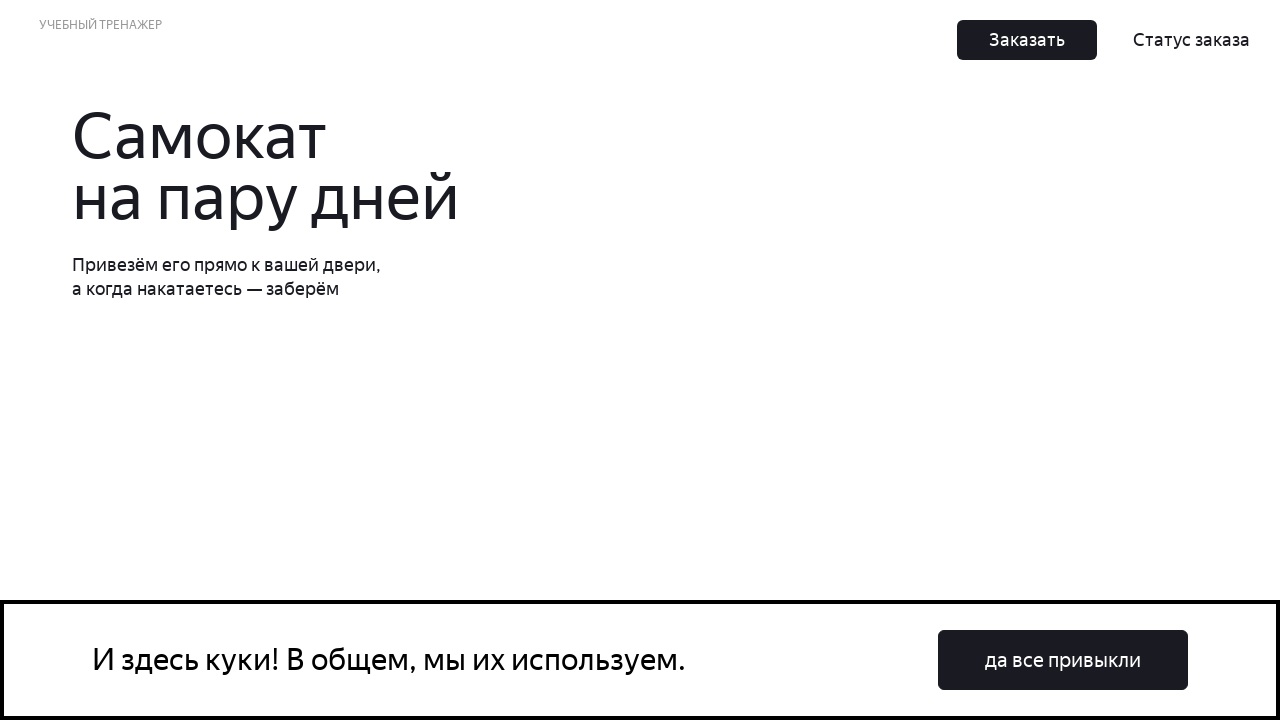

Verified that current URL is the main page (https://qa-scooter.praktikum-services.ru/)
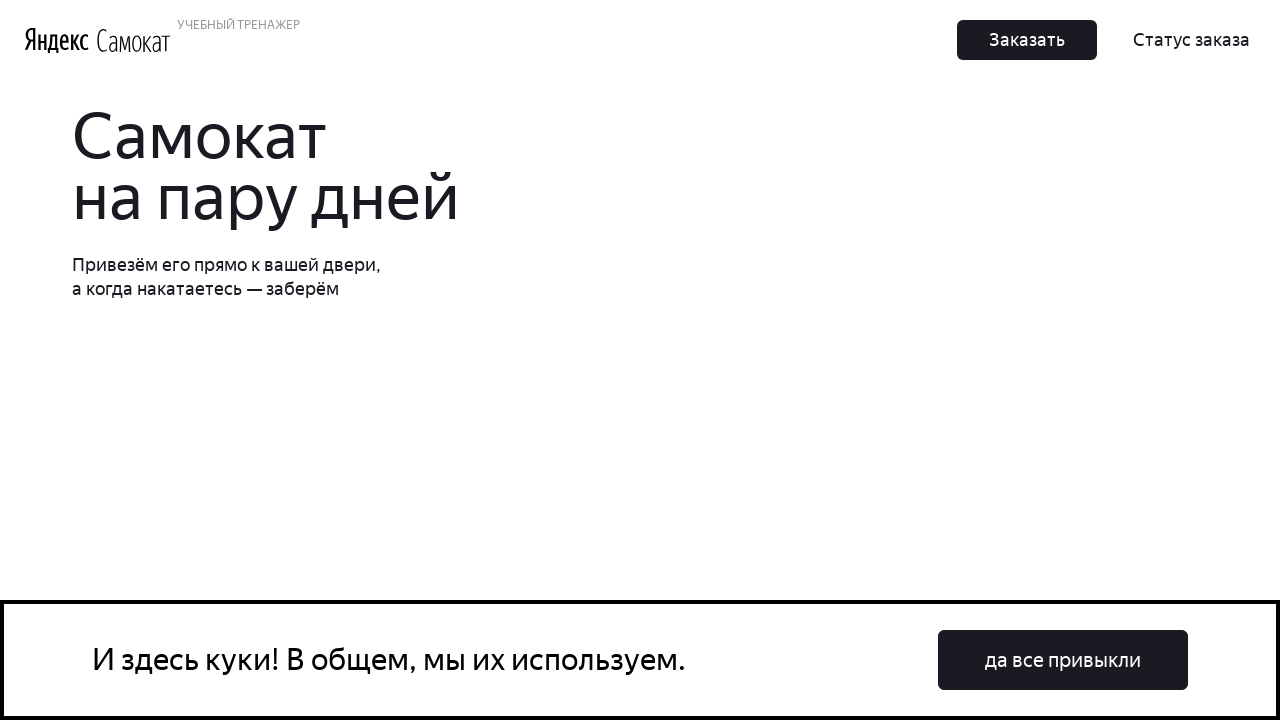

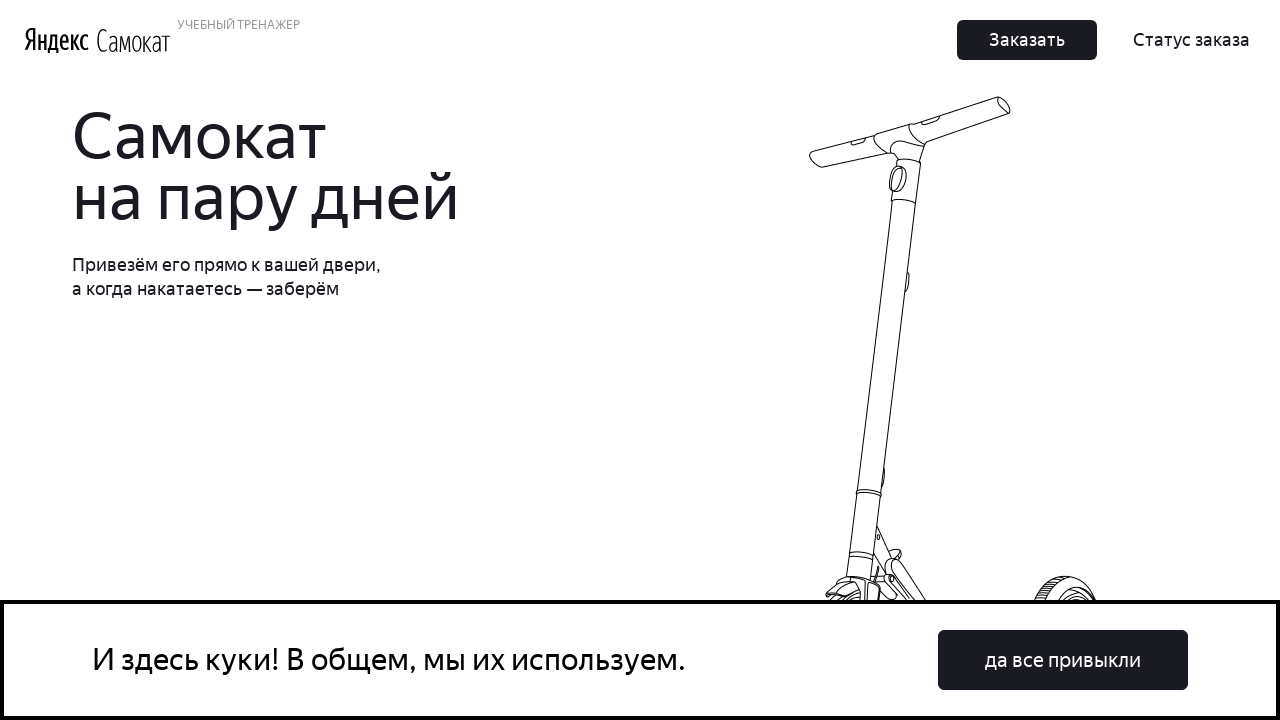